Basic navigation test that loads the Checkly homepage to verify the page loads successfully

Starting URL: https://checklyhq.com/

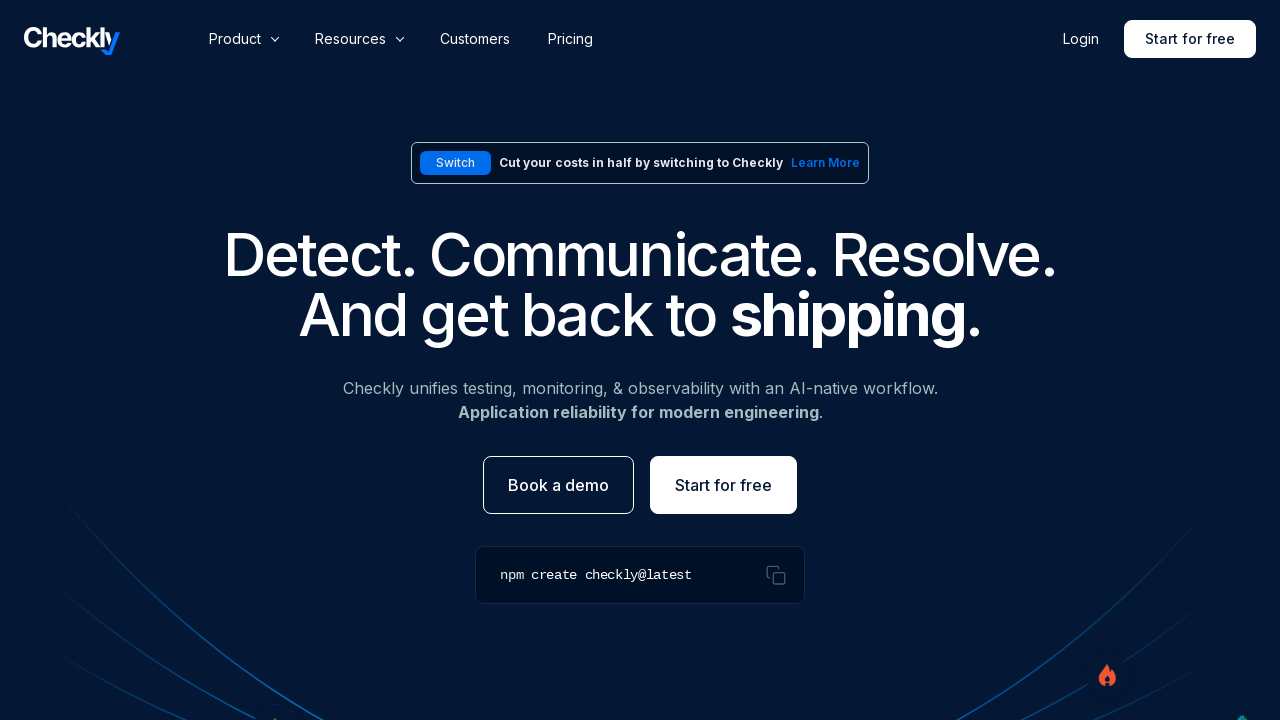

Checkly homepage loaded successfully (domcontentloaded)
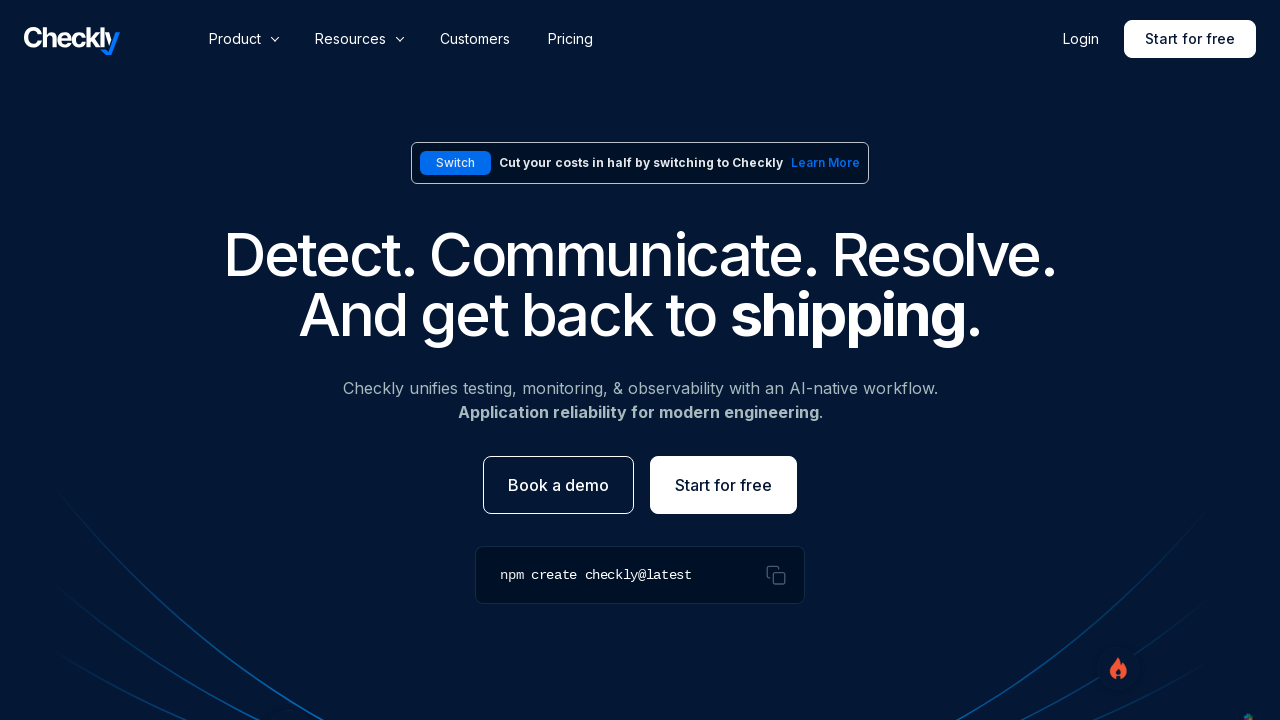

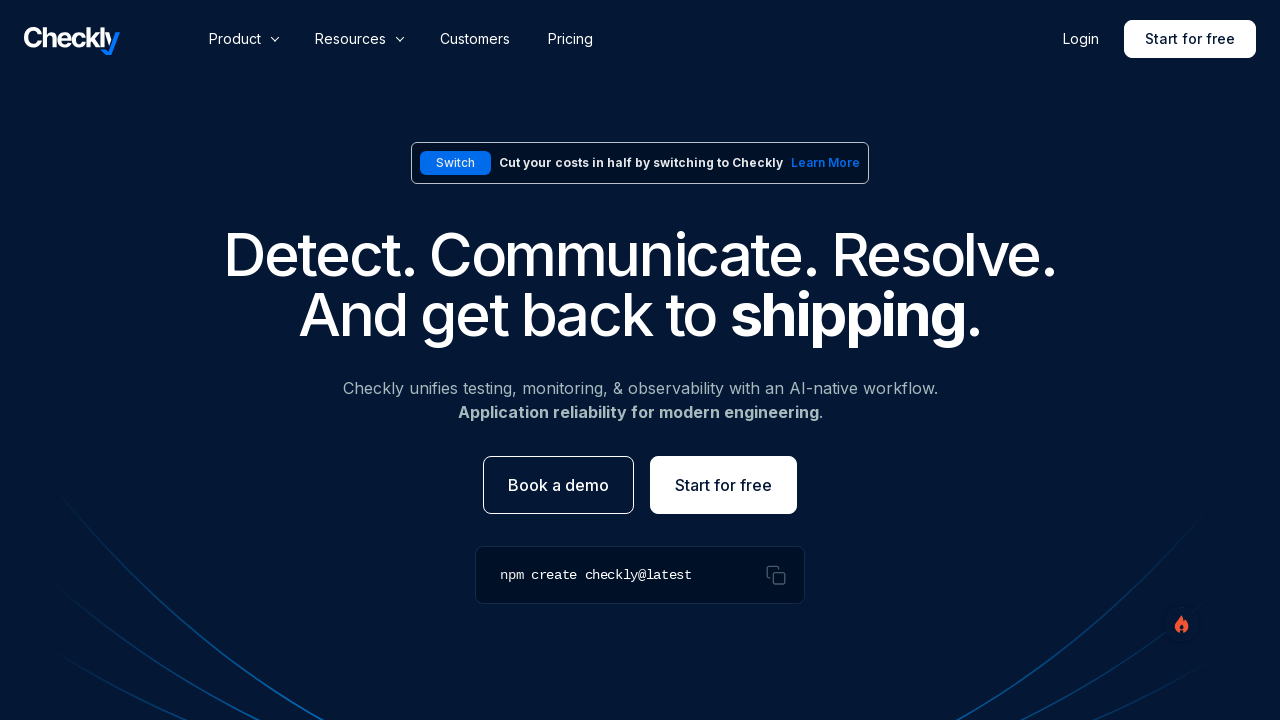